Verifies that the header section is displayed on the Automation Exercise homepage by checking for the presence of the header element.

Starting URL: https://automationexercise.com/

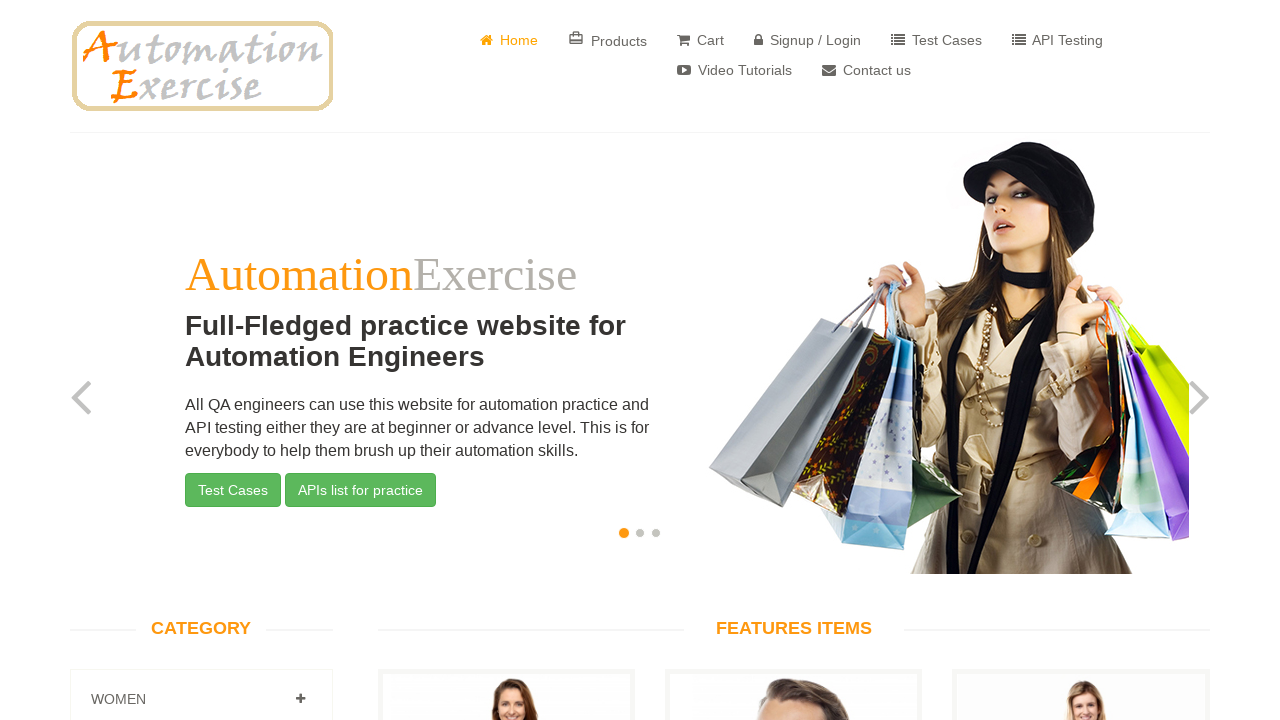

Located header element with id 'header'
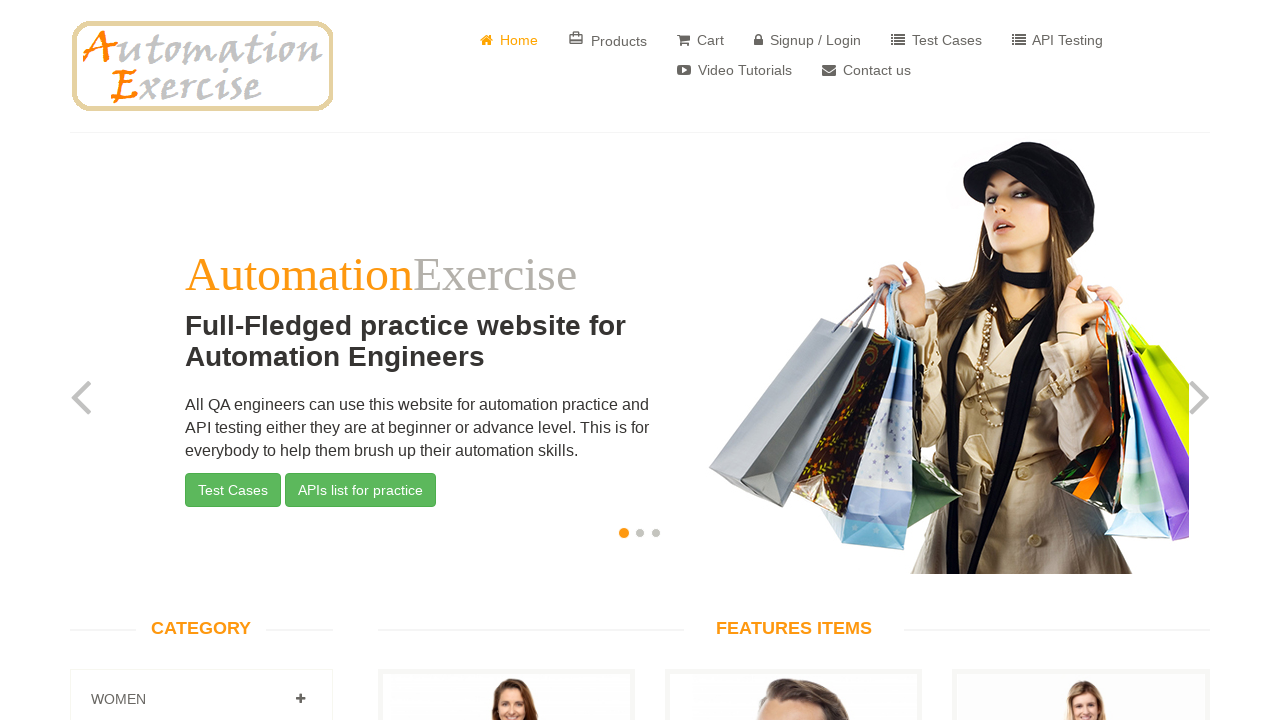

Header element became visible
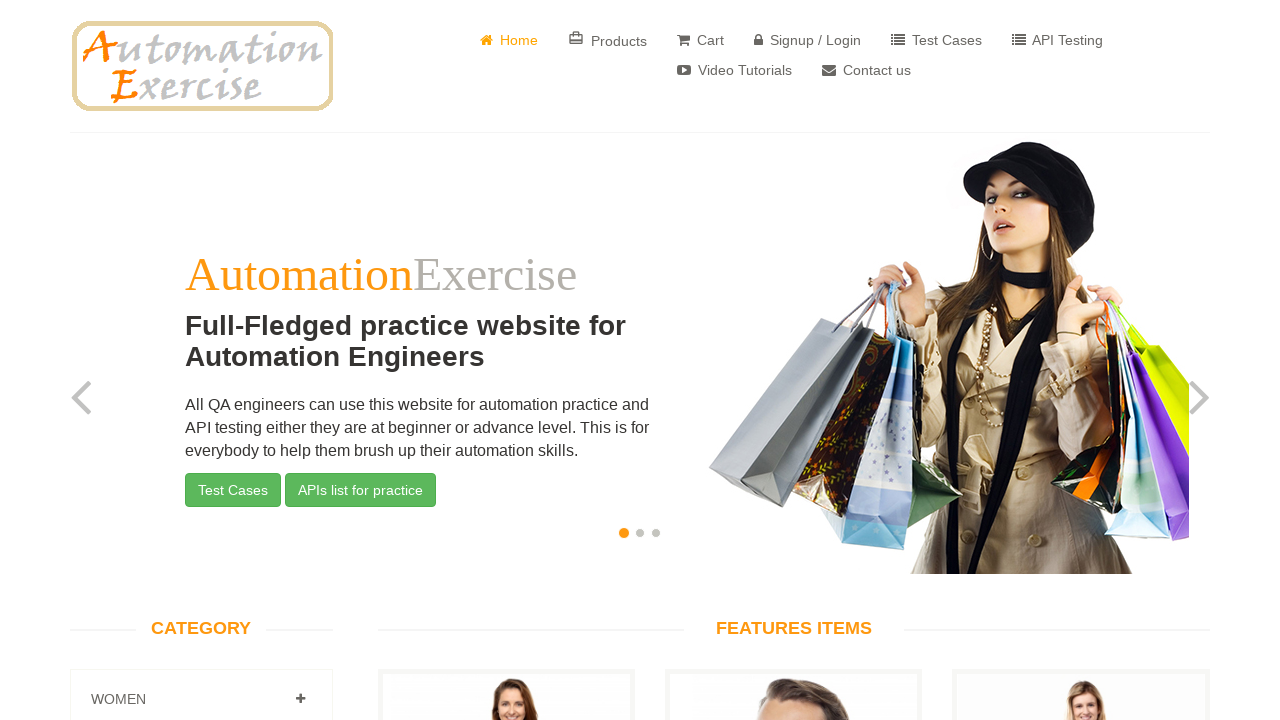

Verified that header section is displayed on Automation Exercise homepage
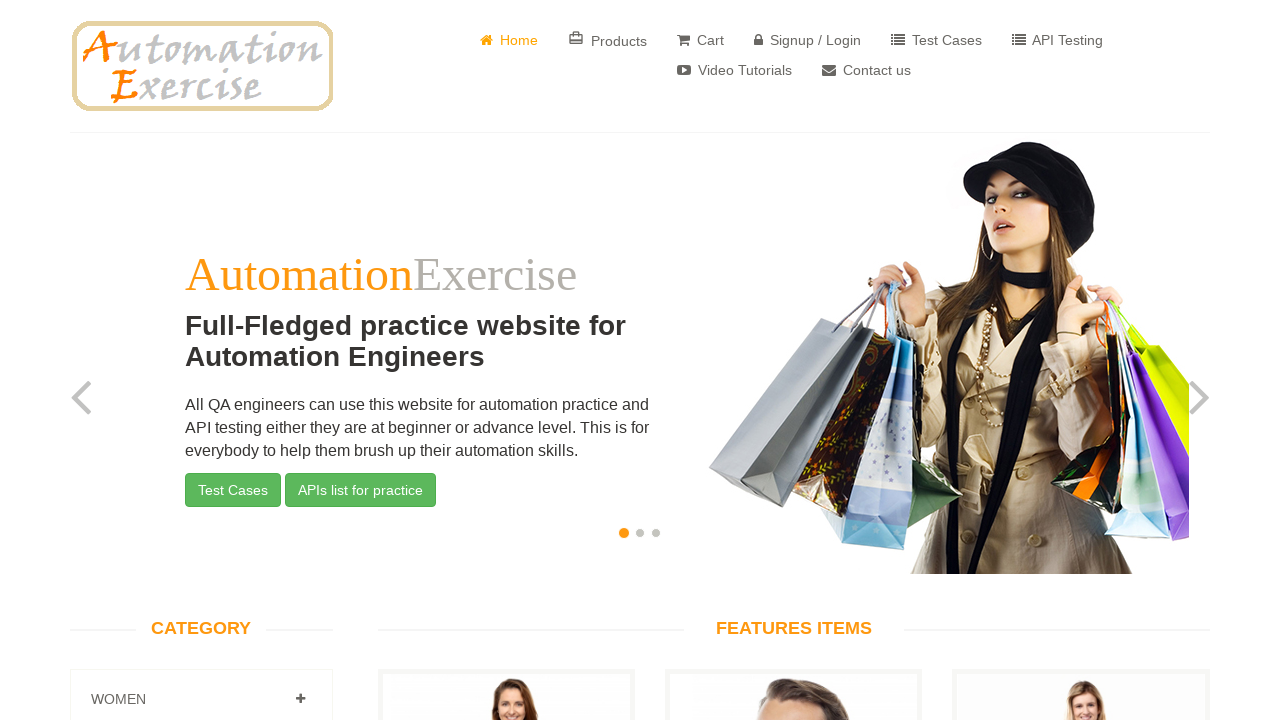

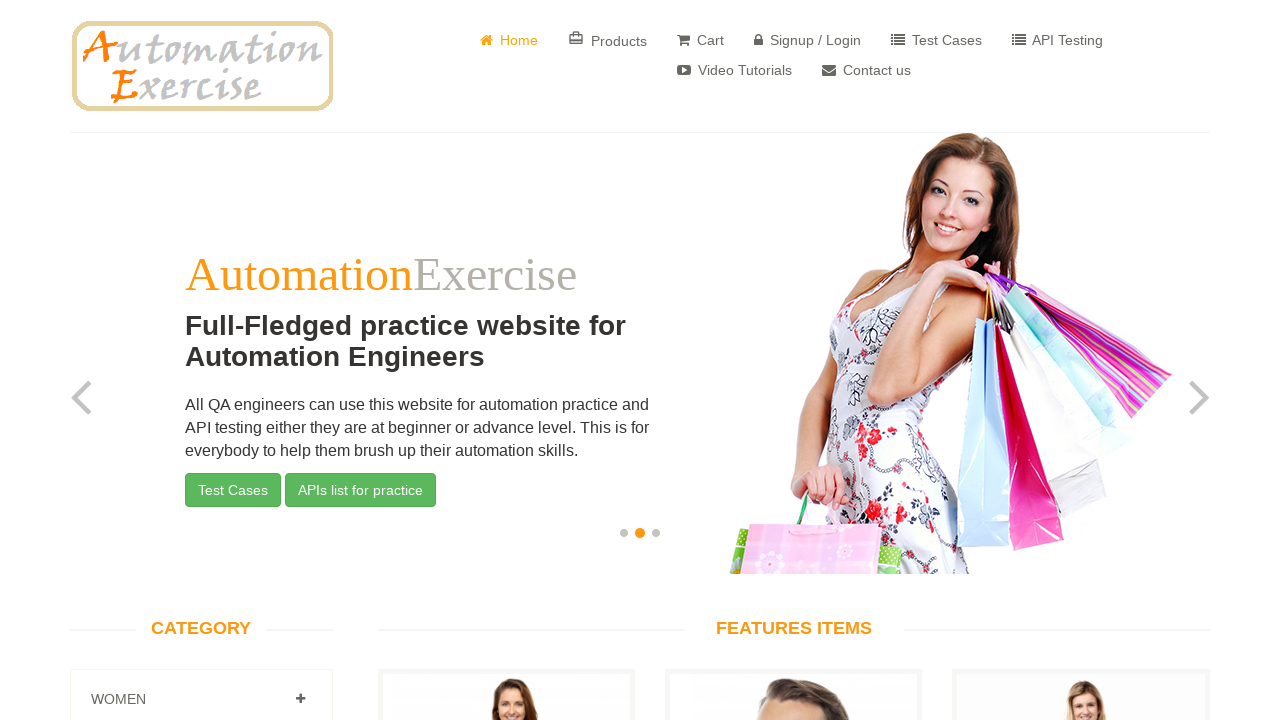